Opens the login modal and verifies that the password field label displays "Password:" correctly

Starting URL: https://www.demoblaze.com/

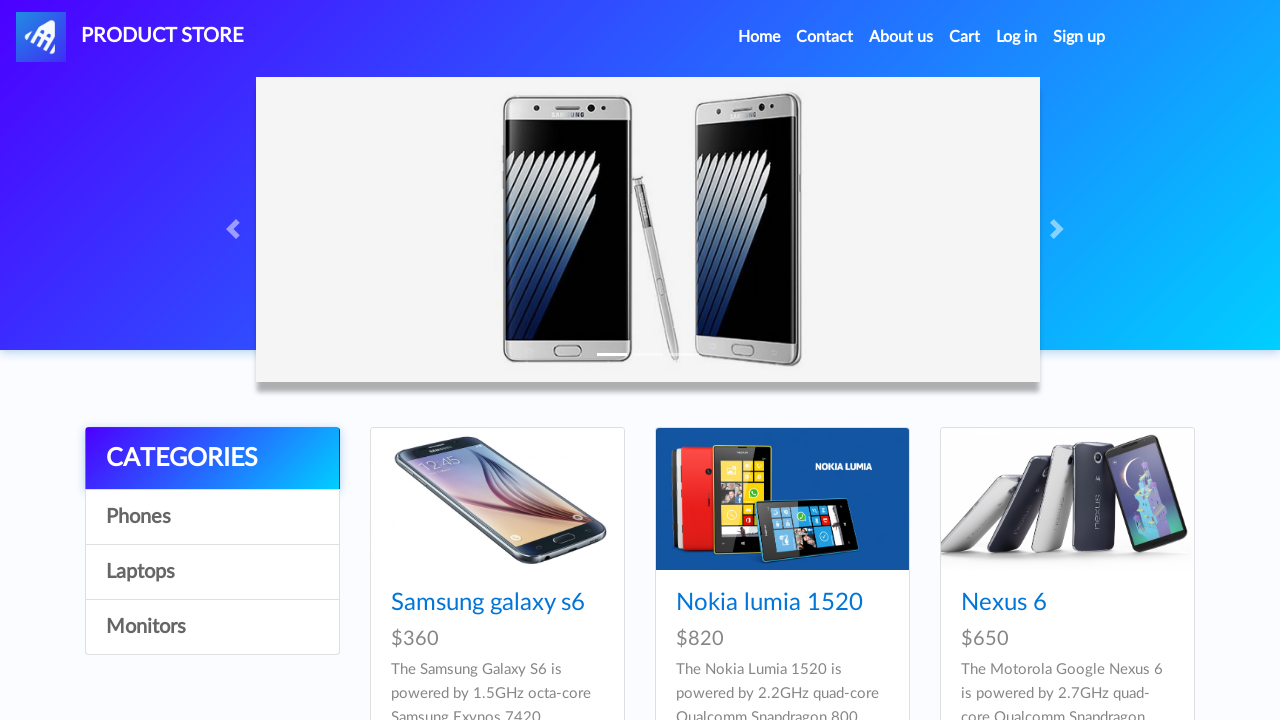

Clicked Login button in header to open login modal at (1017, 37) on #login2
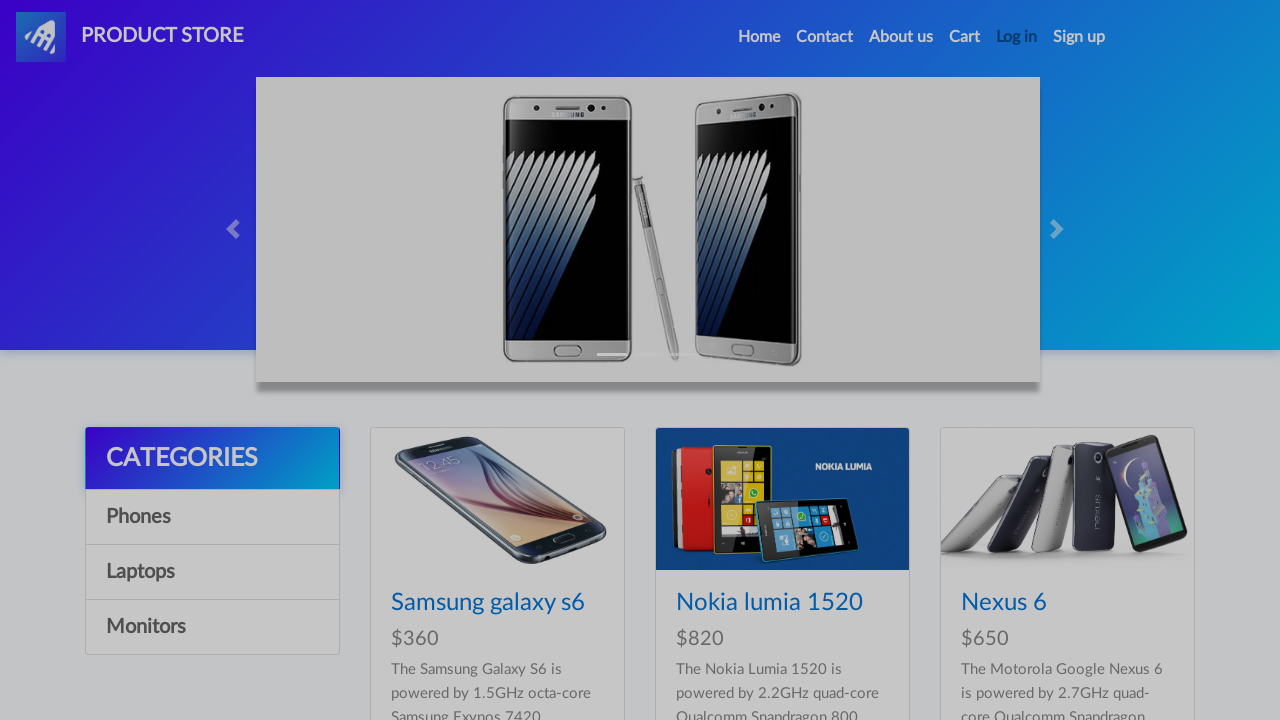

Login modal became visible
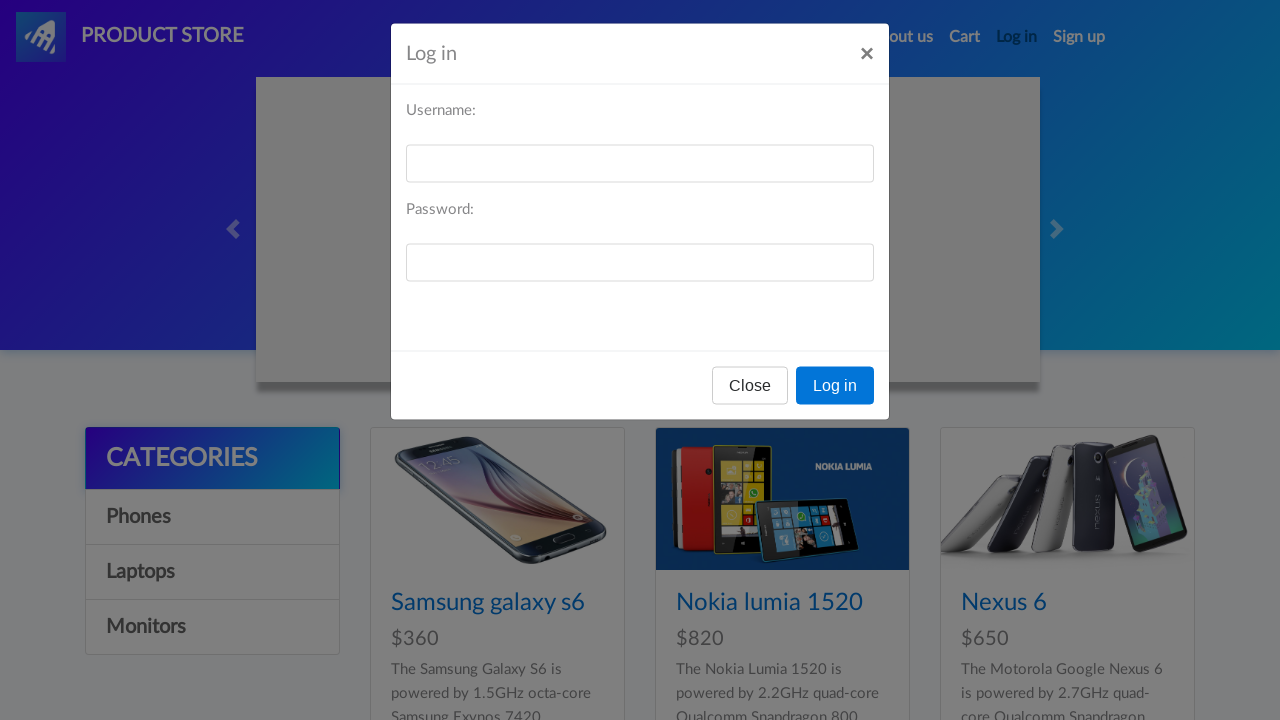

Verified password field label displays 'Password:' correctly in login modal
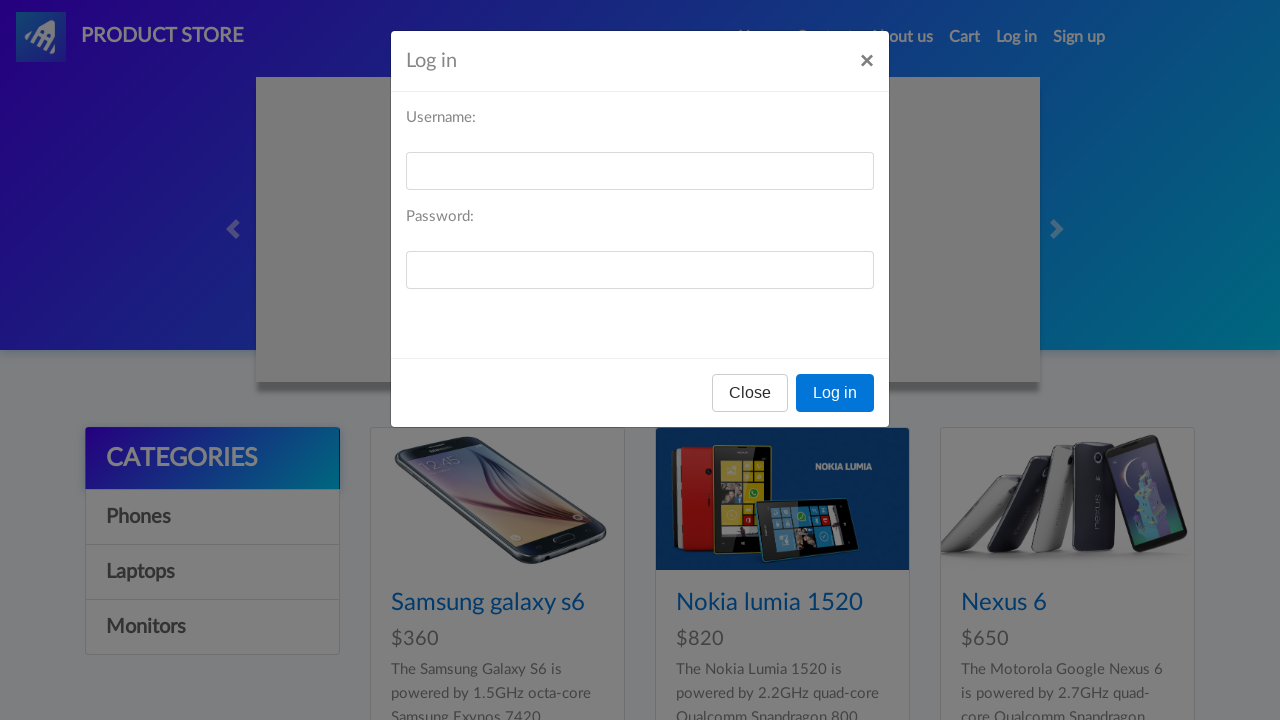

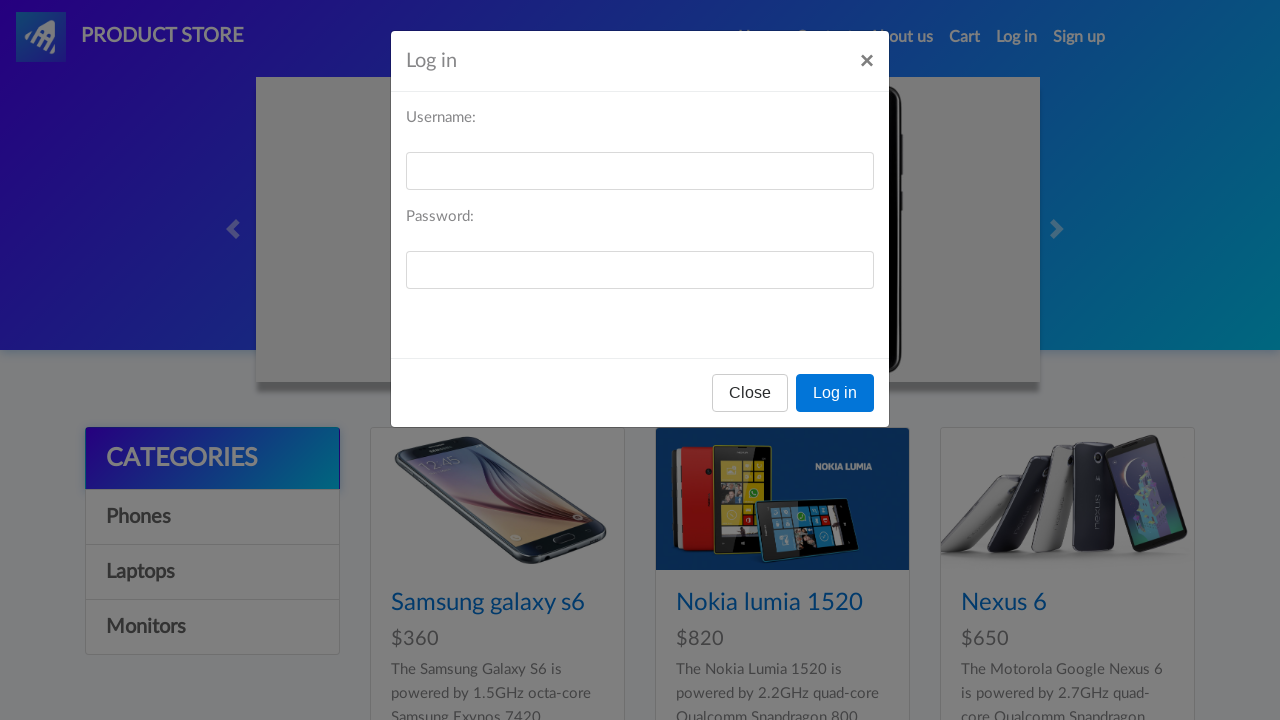